Tests successful registration flow by clicking sign up, entering a valid 5-digit zip code, and verifying the next step of registration form appears

Starting URL: https://www.sharelane.com/cgi-bin/main.py

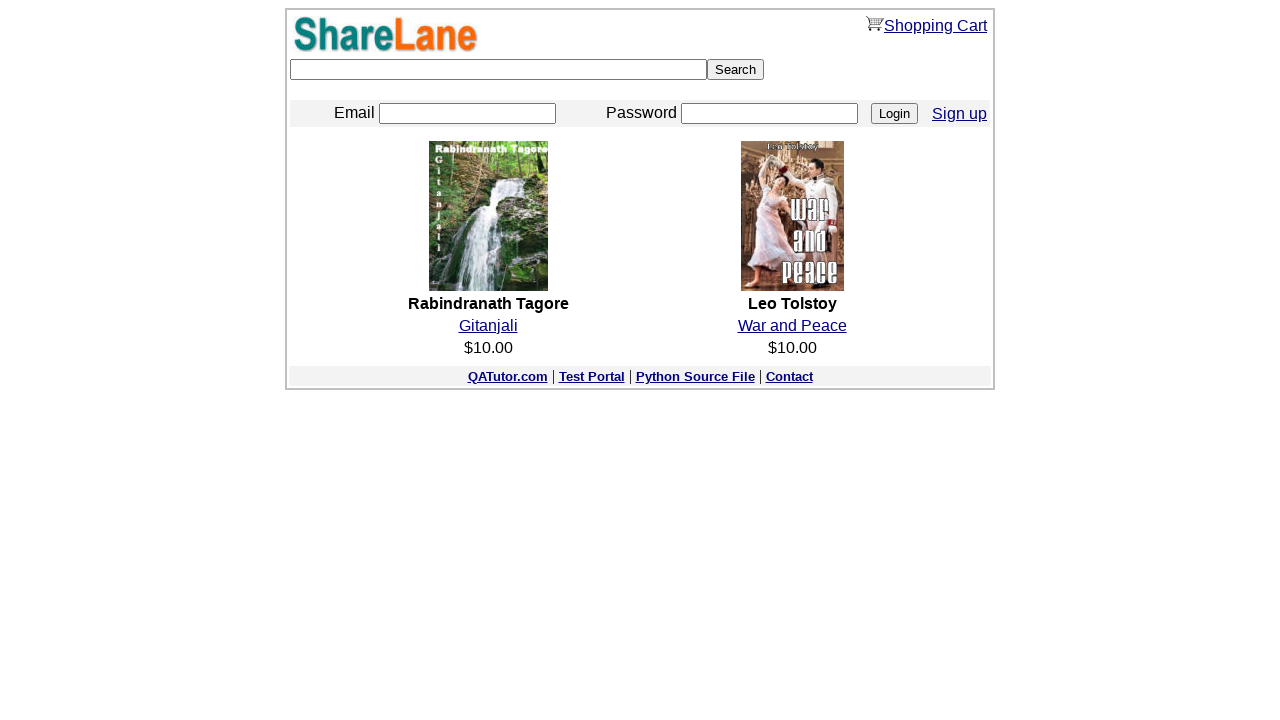

Clicked Sign Up link at (960, 113) on a[href='./register.py']
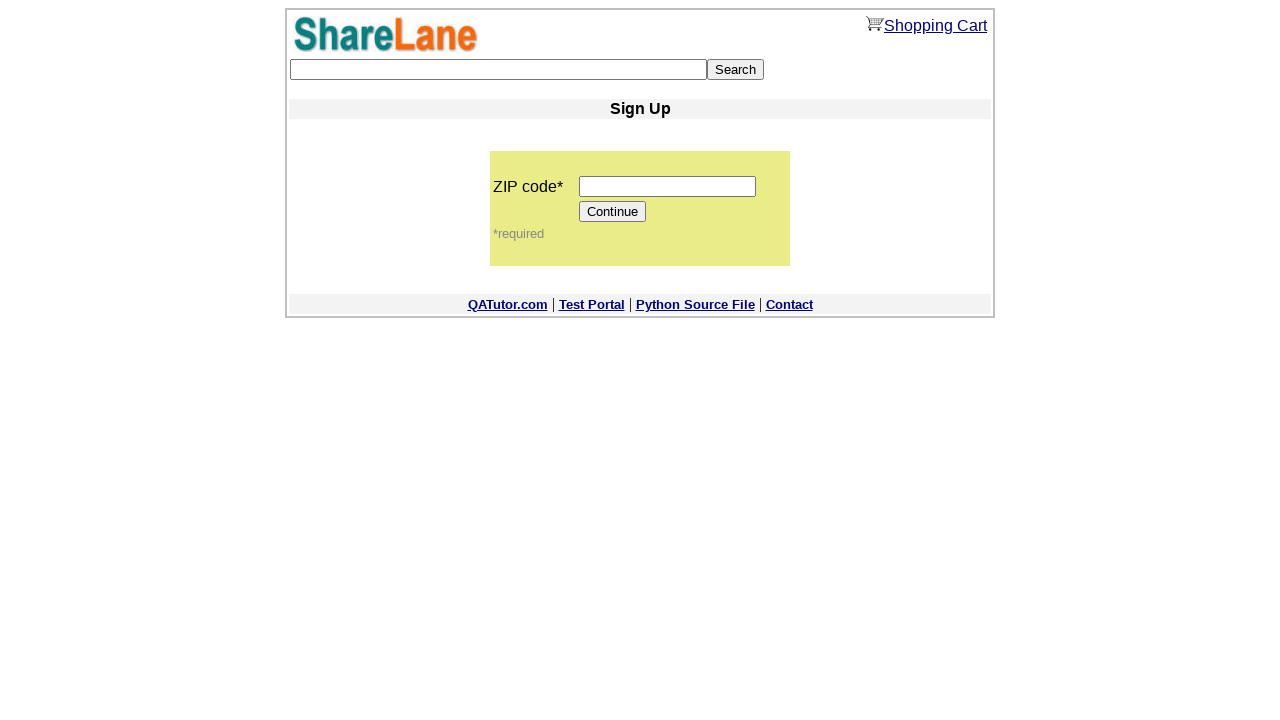

Entered valid 5-digit zip code '12345' on input[name='zip_code']
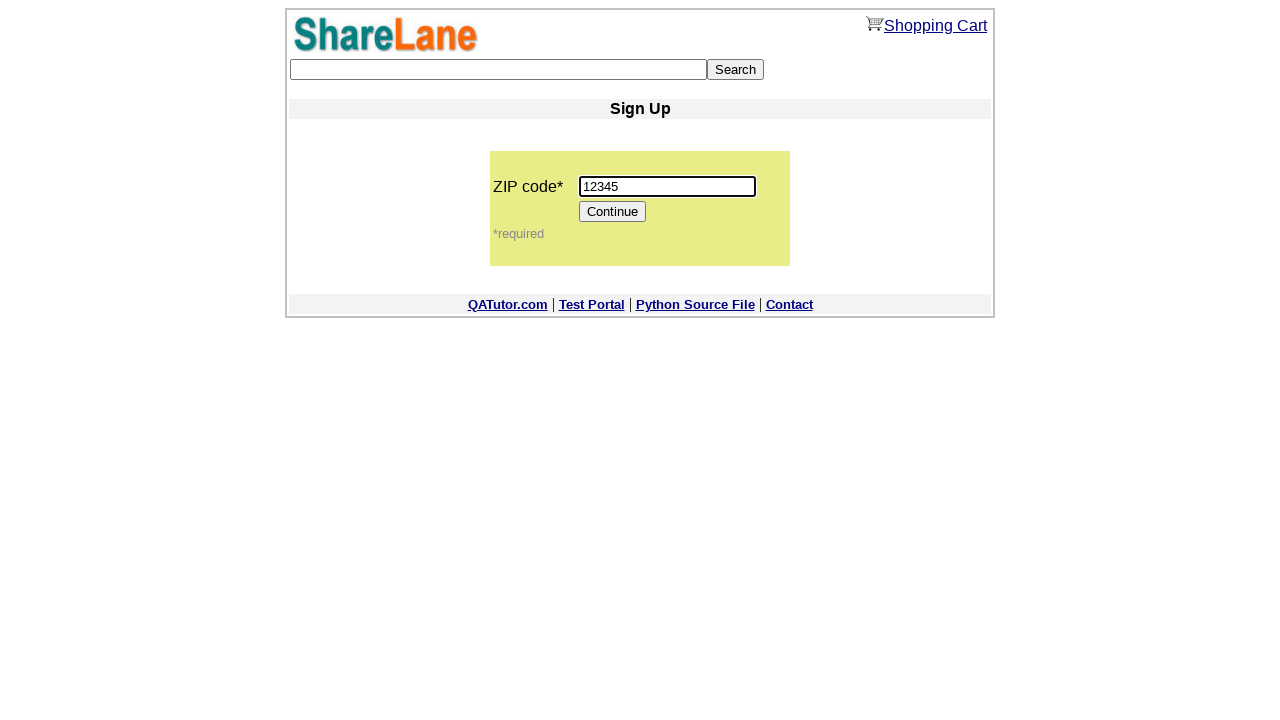

Clicked Continue button at (613, 212) on input[value='Continue']
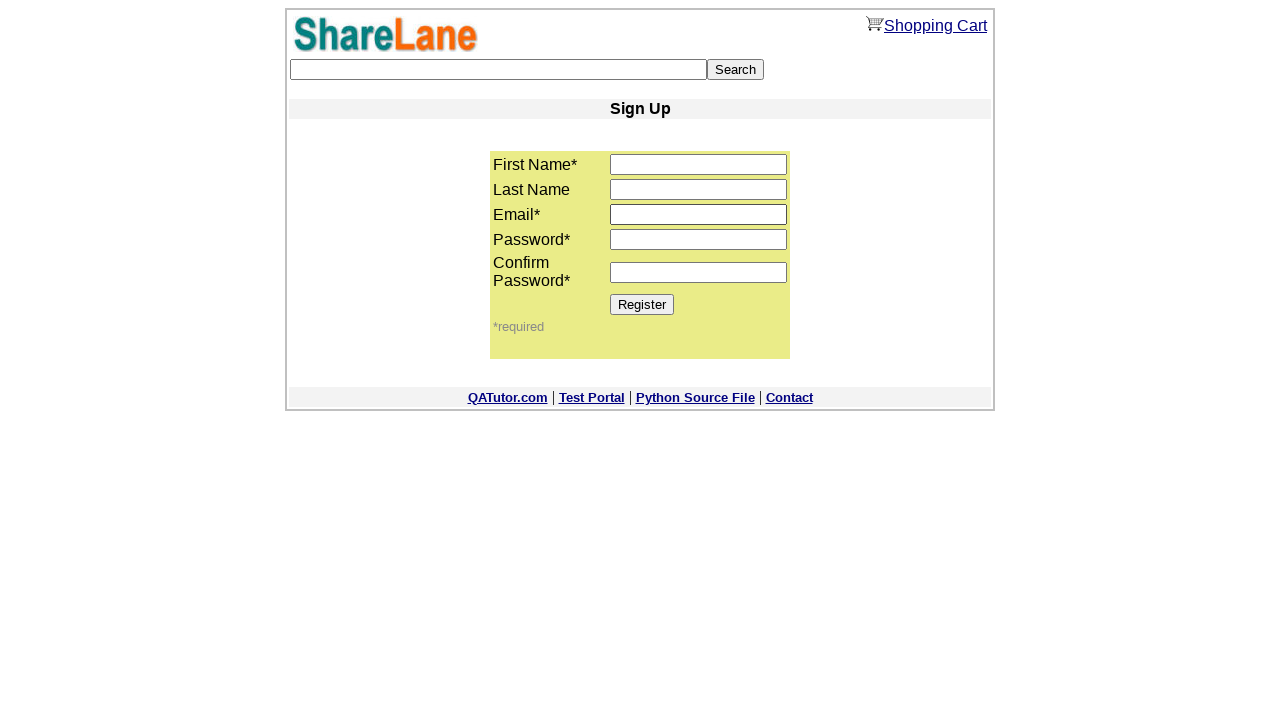

First name field appeared, confirming successful navigation to next registration step
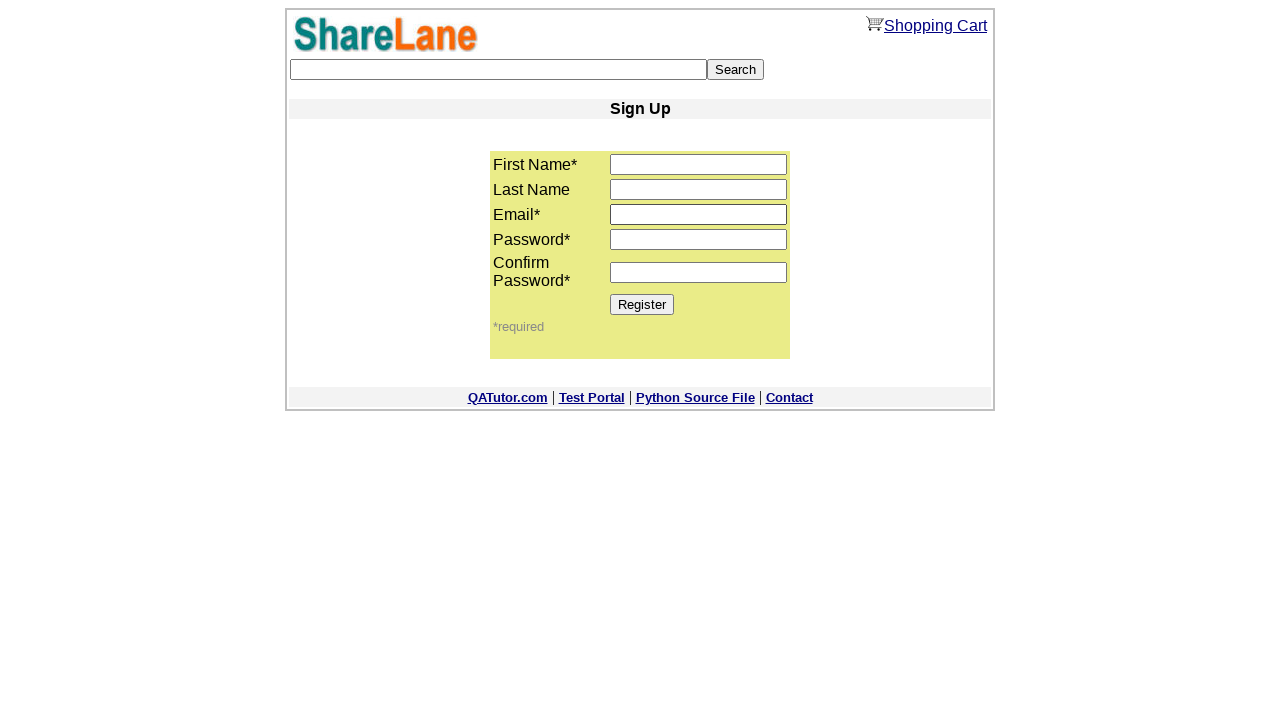

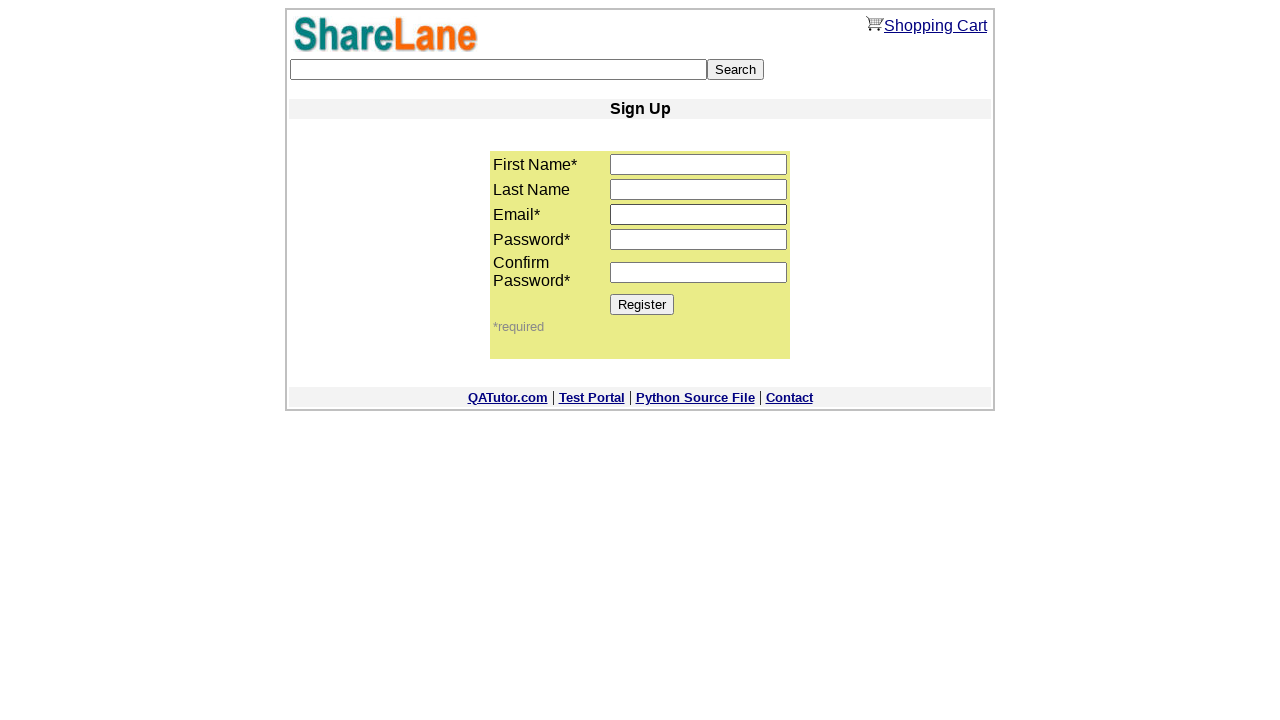